Tests navigation to the shop page by clicking the shop button and then scrolling to the bottom of the page

Starting URL: https://rahulshettyacademy.com/angularpractice/

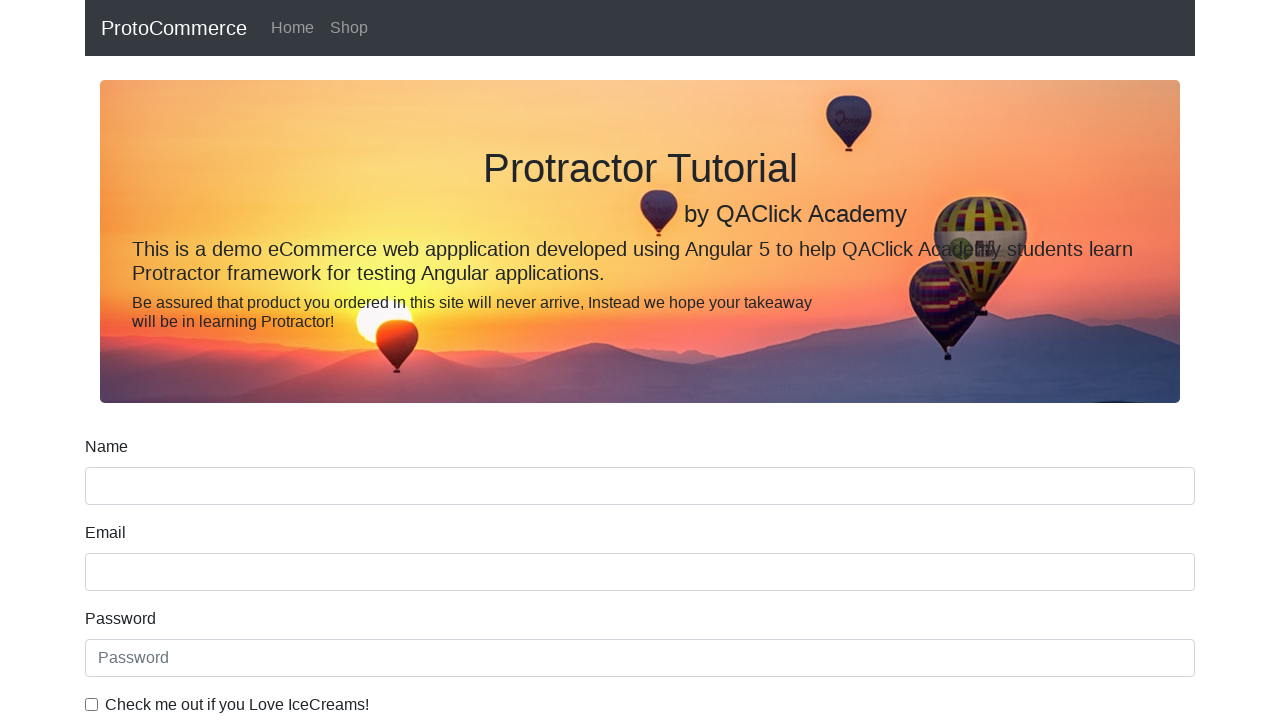

Clicked shop button to navigate to shop page at (349, 28) on a[href*='shop']
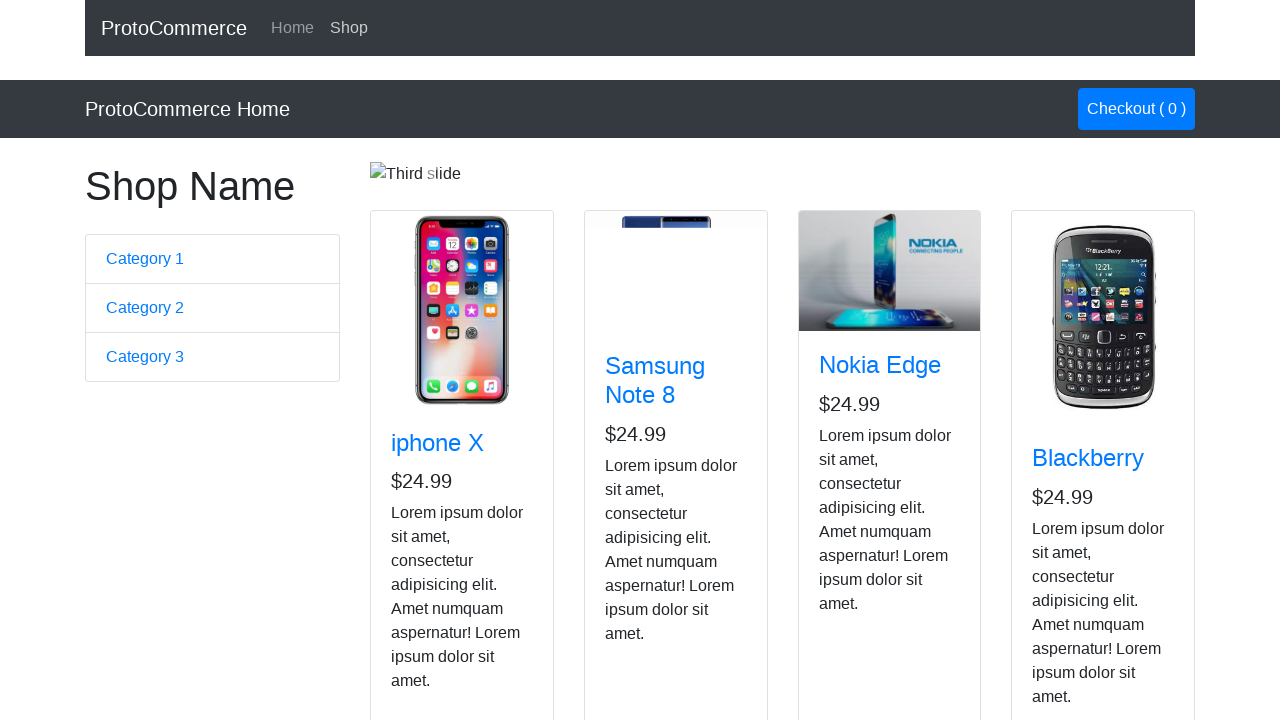

Waited for shop page to load (networkidle)
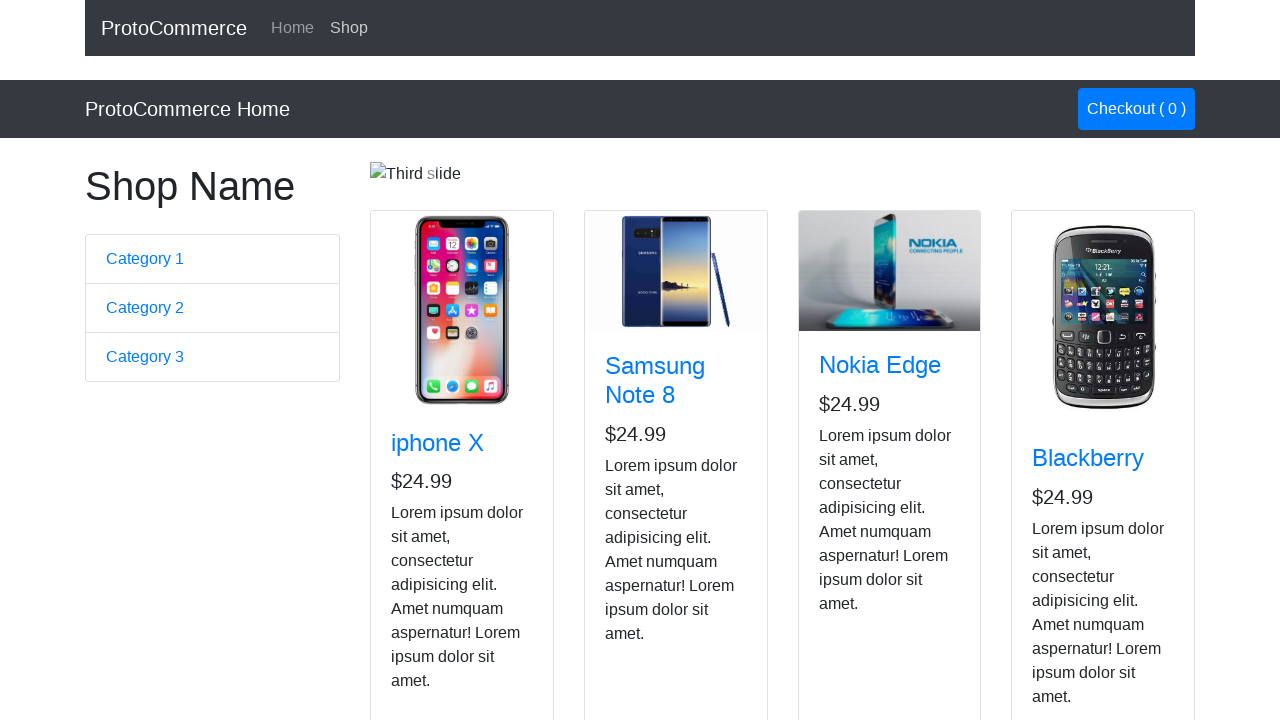

Scrolled to the bottom of the shop page
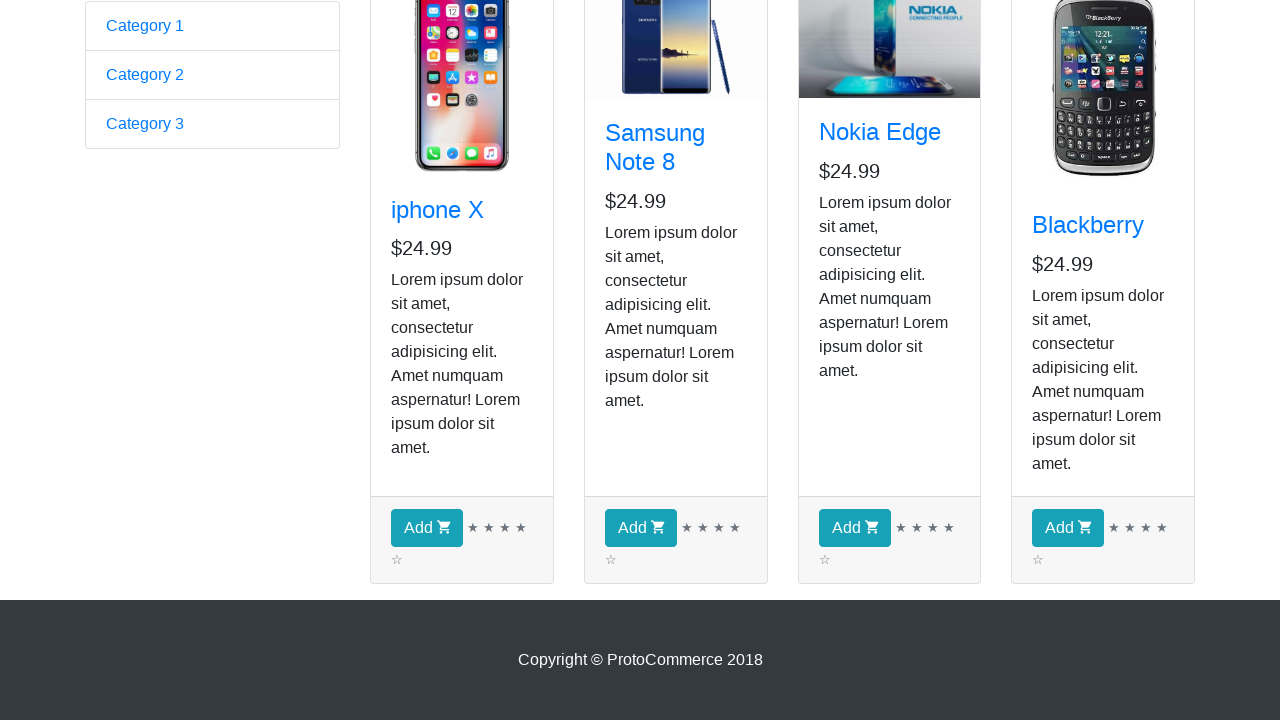

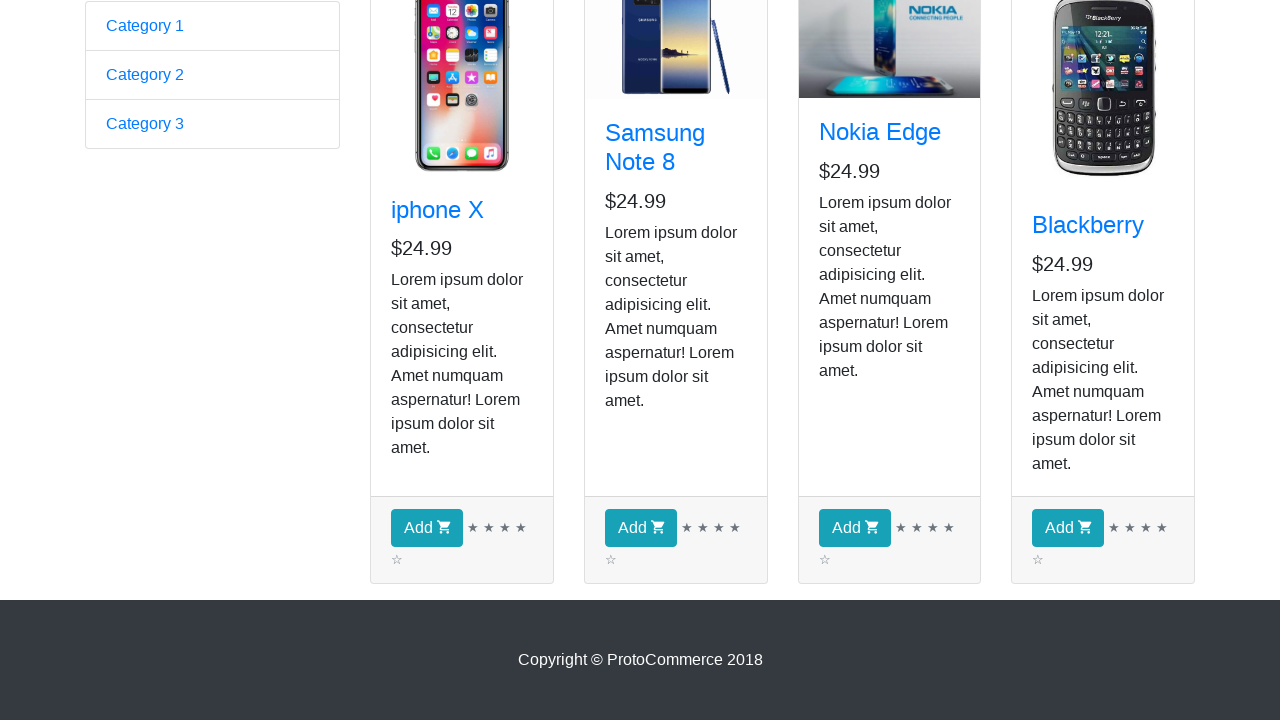